Tests child window handling by clicking a link that opens a new page and extracting text from the new page

Starting URL: https://rahulshettyacademy.com/loginpagePractise/

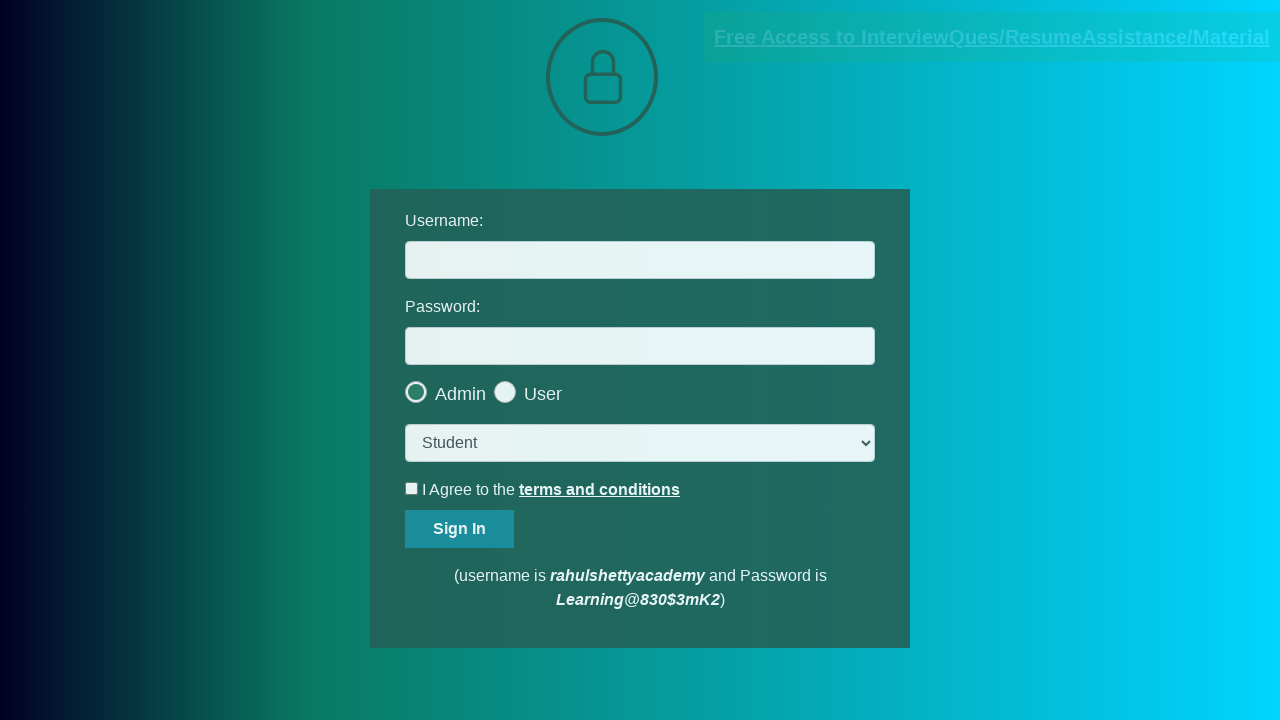

Located document request link element
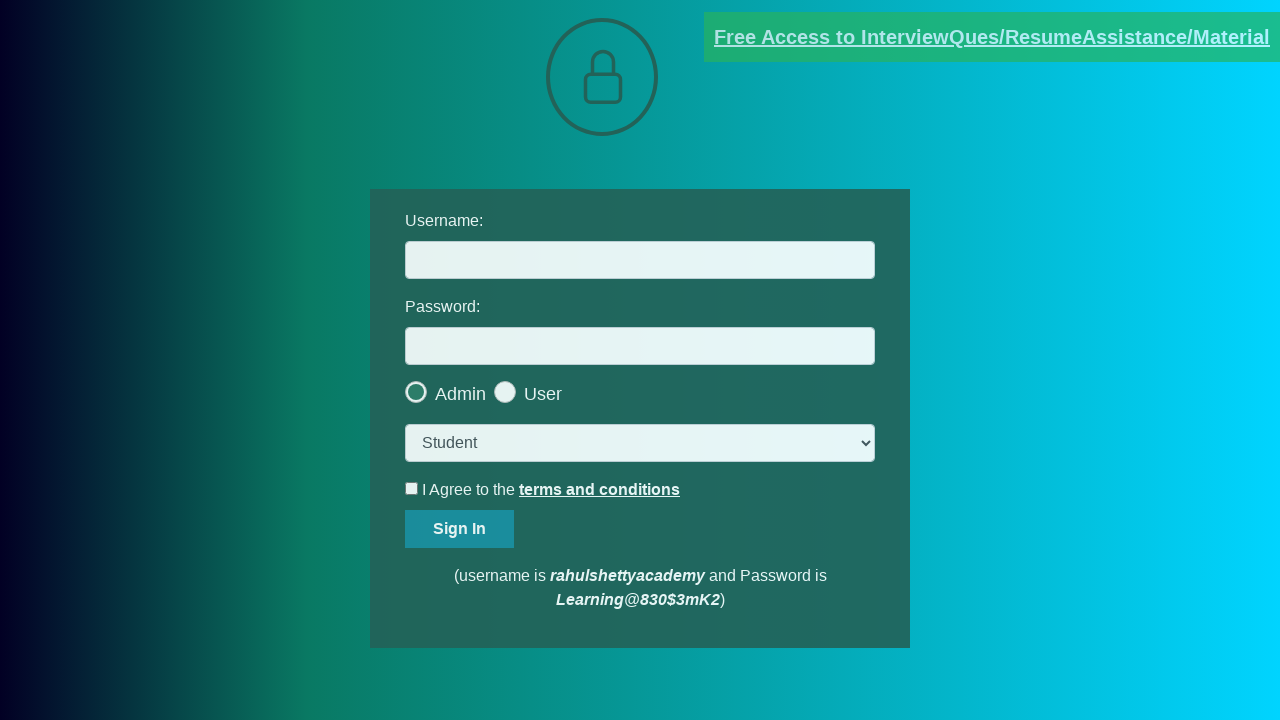

Clicked document request link to open child window at (992, 37) on [href*='documents-request']
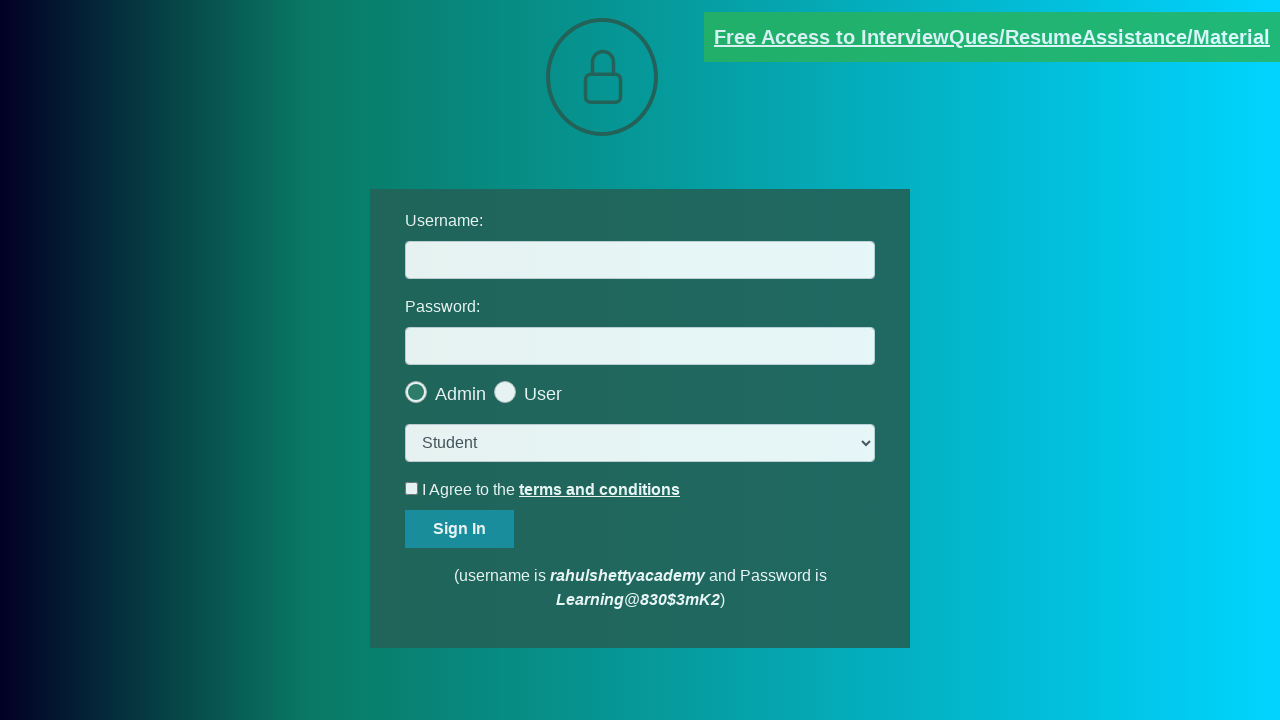

Child window/page opened successfully
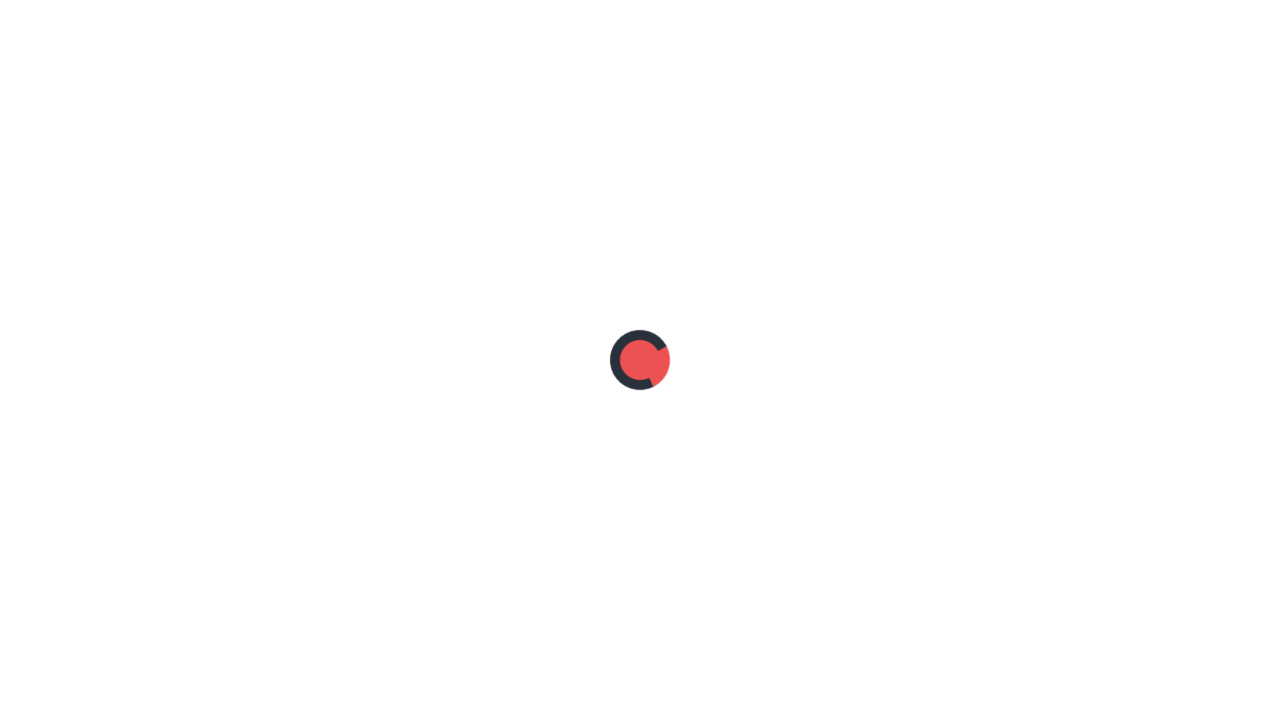

Child page loaded completely
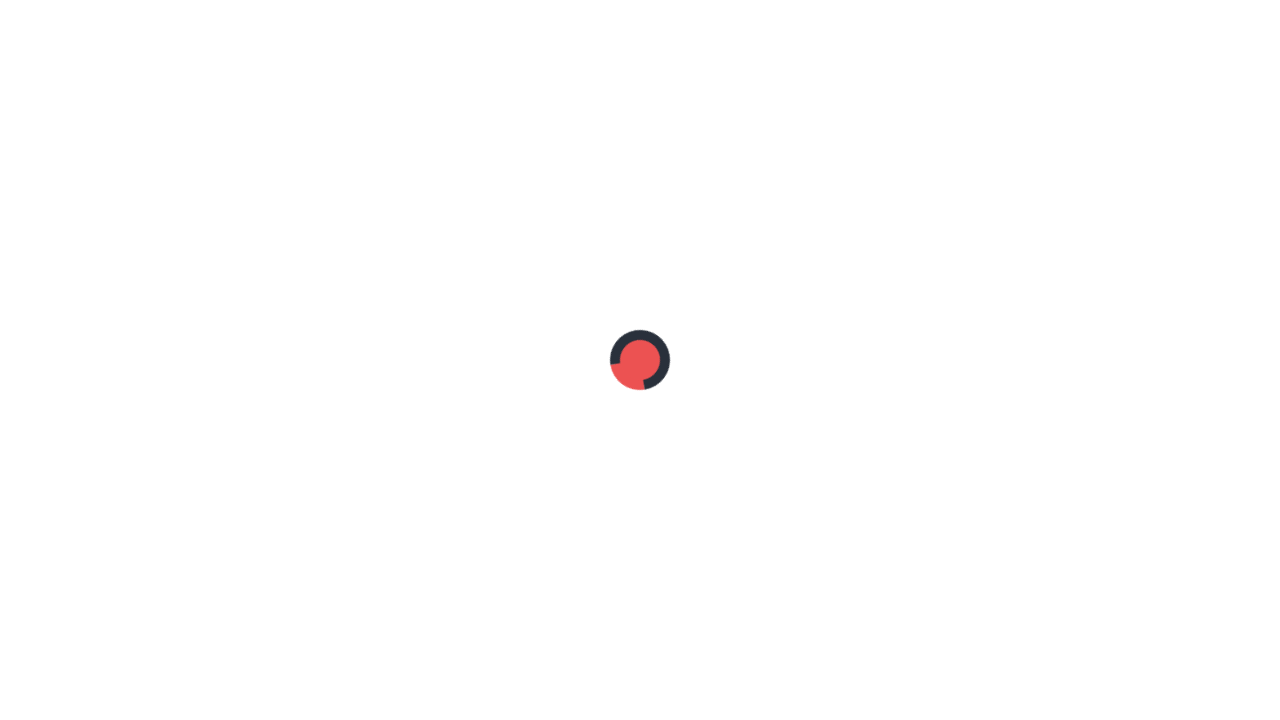

Extracted text from red element in child page: 'Please email us at mentor@rahulshettyacademy.com with below template to receive response '
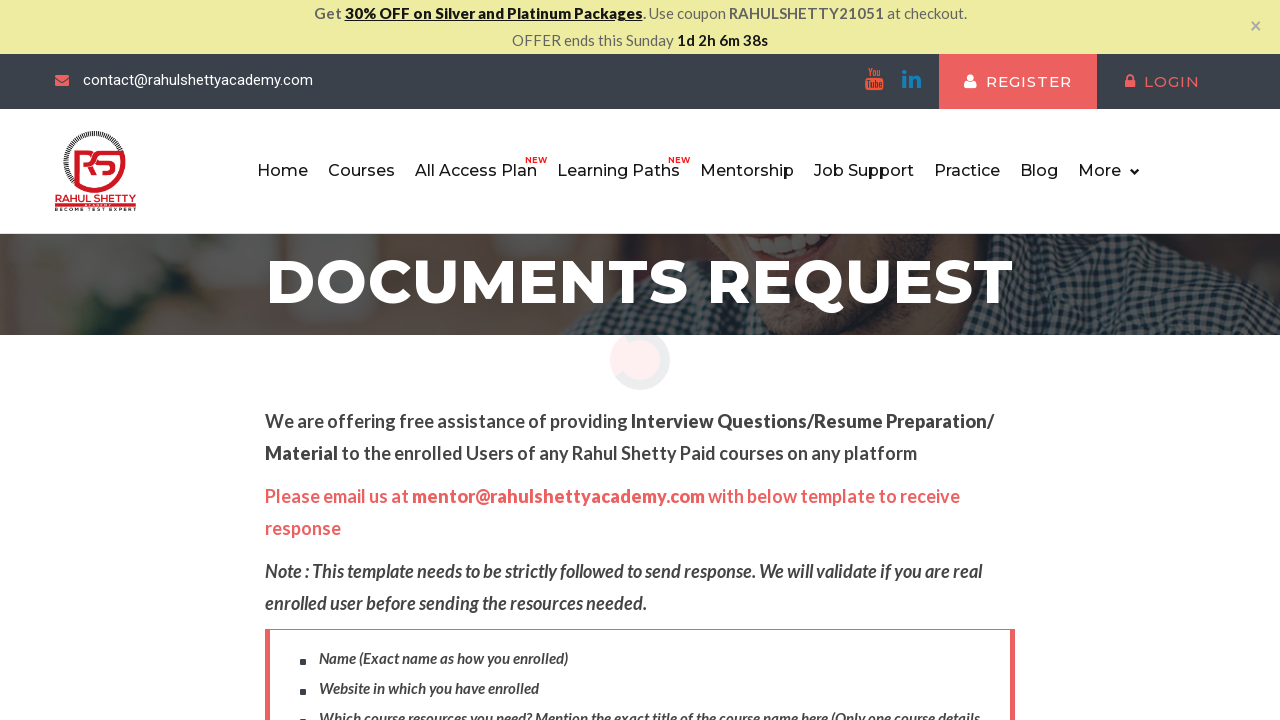

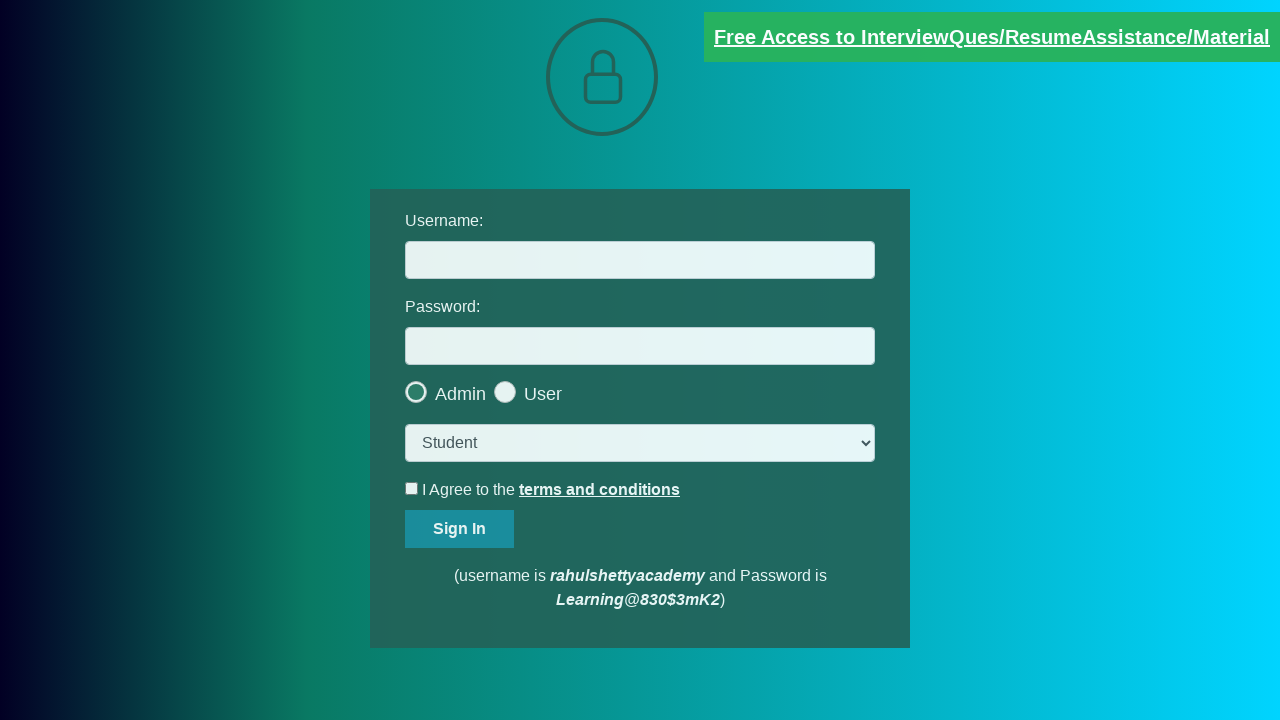